Tests an e-commerce flow by adding multiple items to cart, proceeding to checkout, and applying a promo code

Starting URL: https://rahulshettyacademy.com/seleniumPractise/

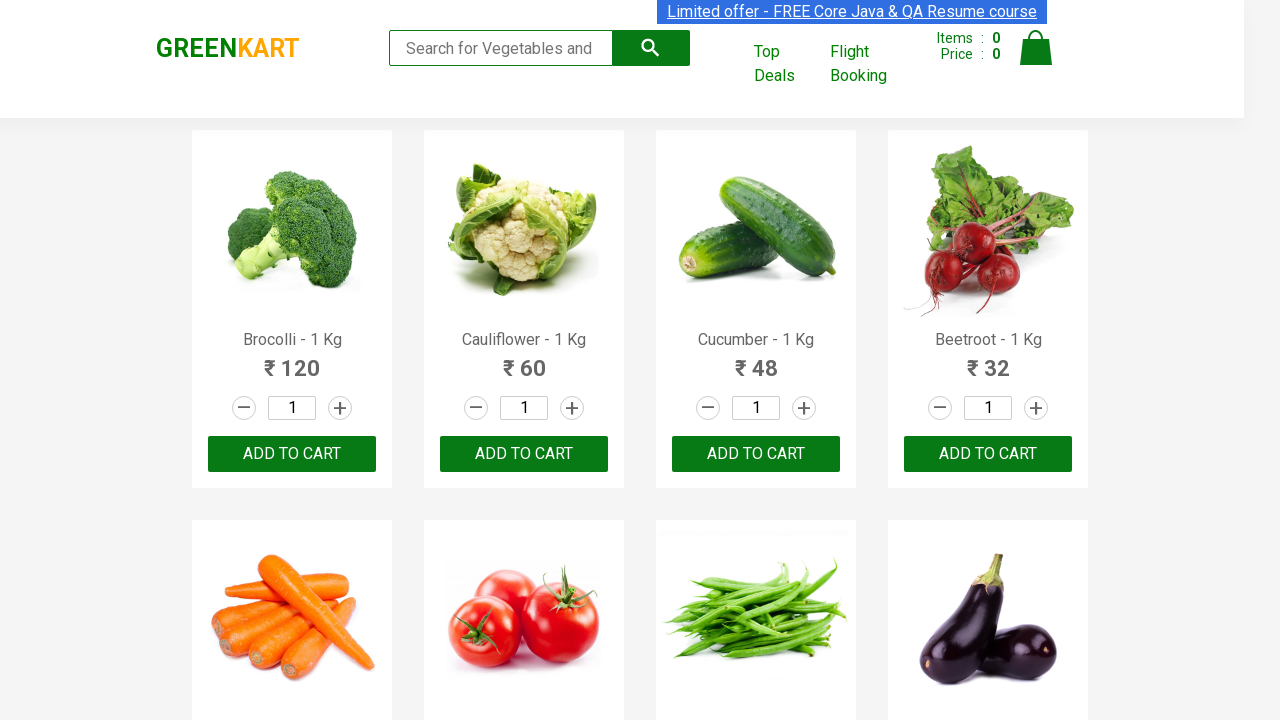

Waited 2 seconds for page to load
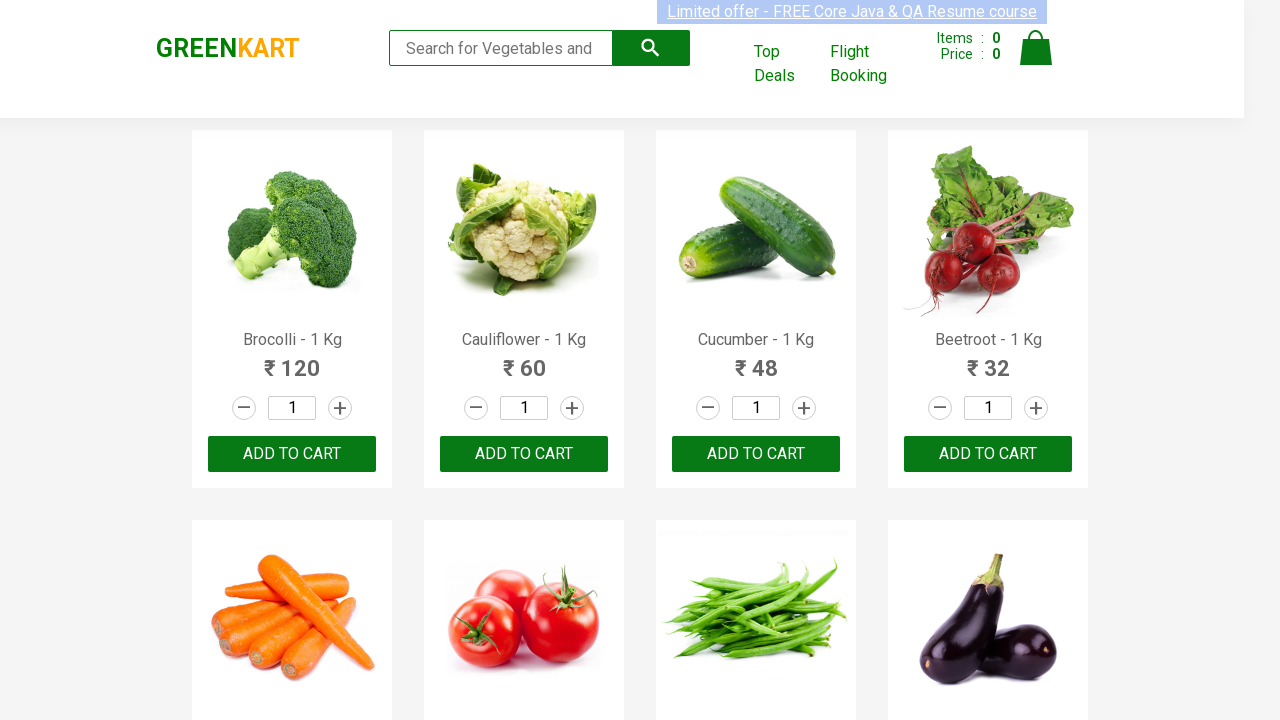

Located all product names on the page
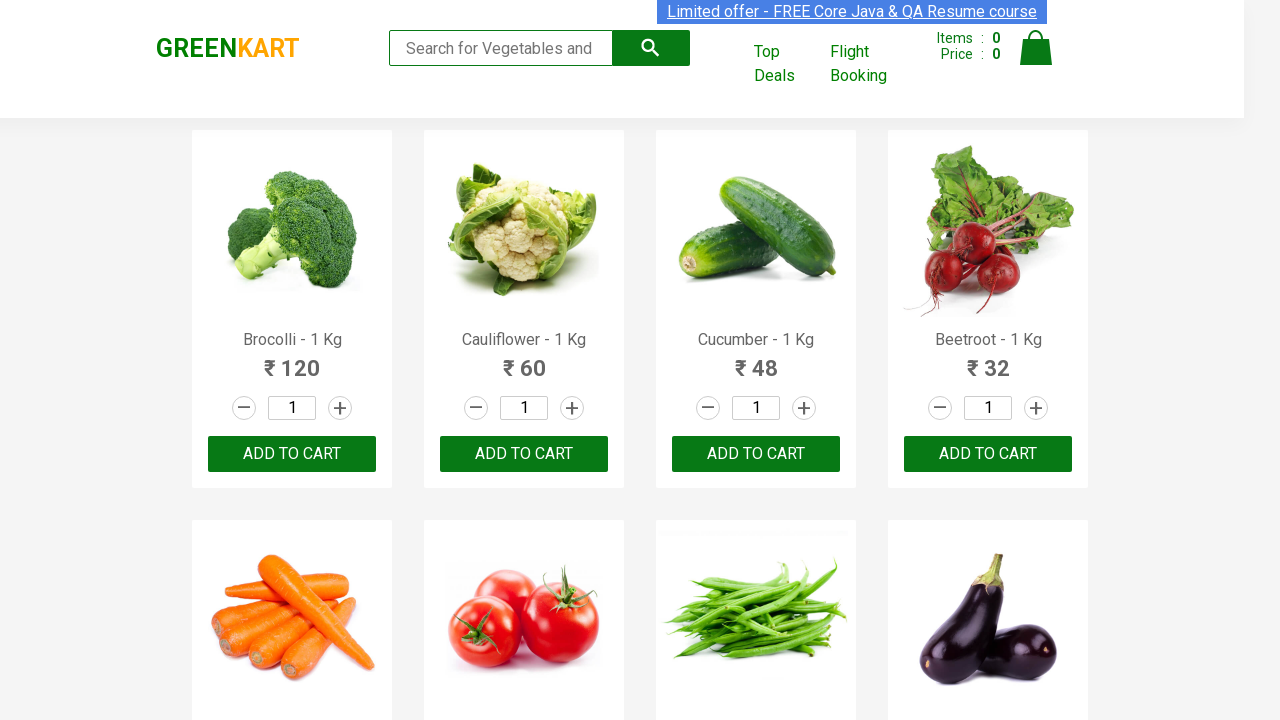

Added Brocolli to cart at (292, 454) on xpath=//div[@class='product-action']/button >> nth=0
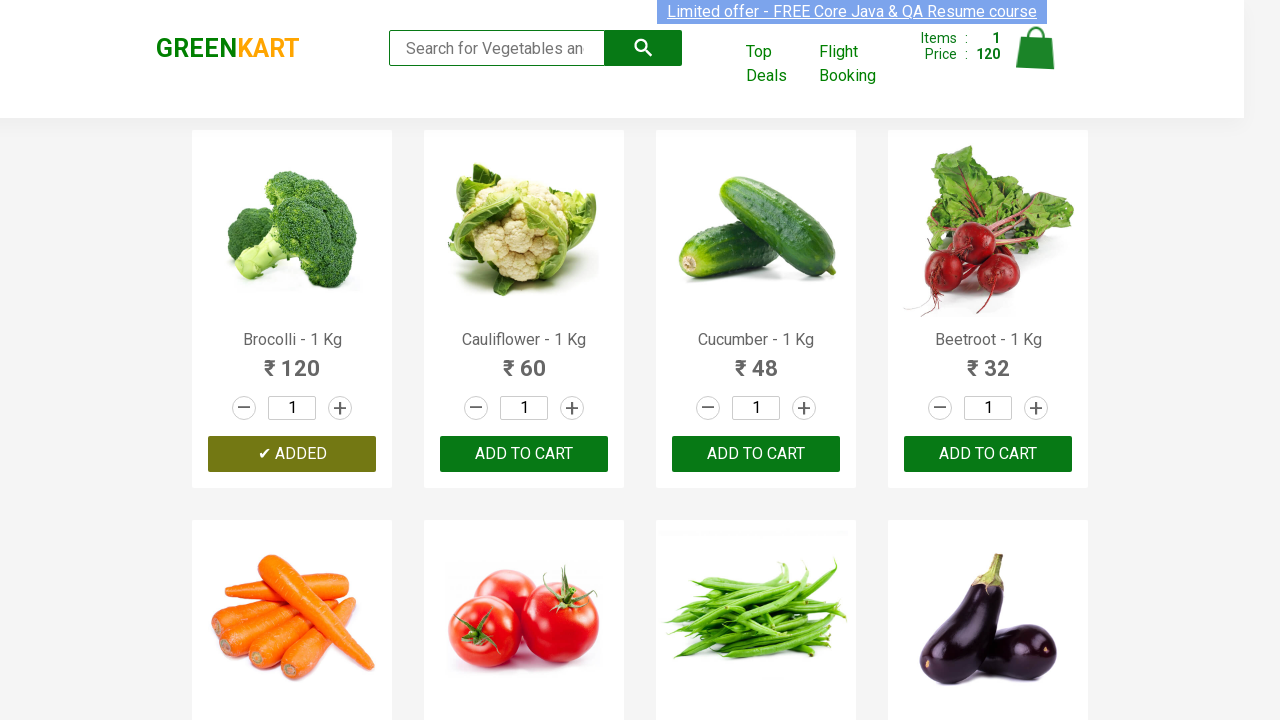

Added Cucumber to cart at (756, 454) on xpath=//div[@class='product-action']/button >> nth=2
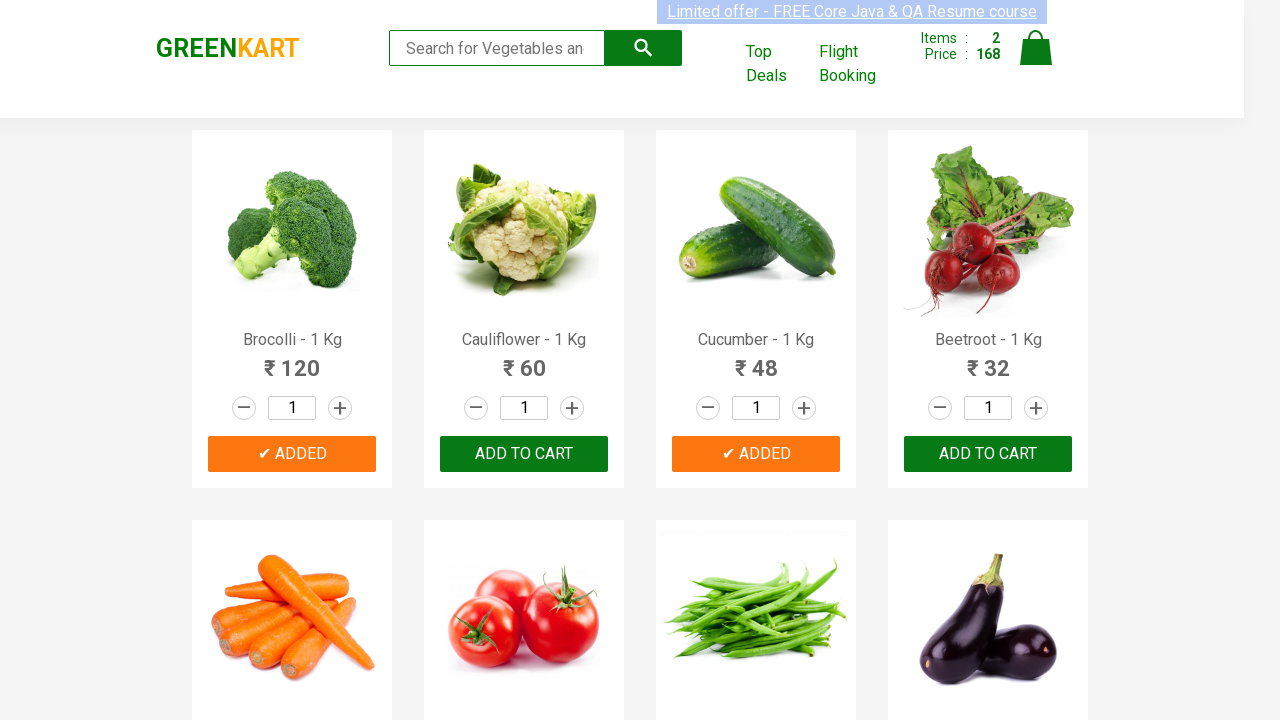

Added Beetroot to cart at (988, 454) on xpath=//div[@class='product-action']/button >> nth=3
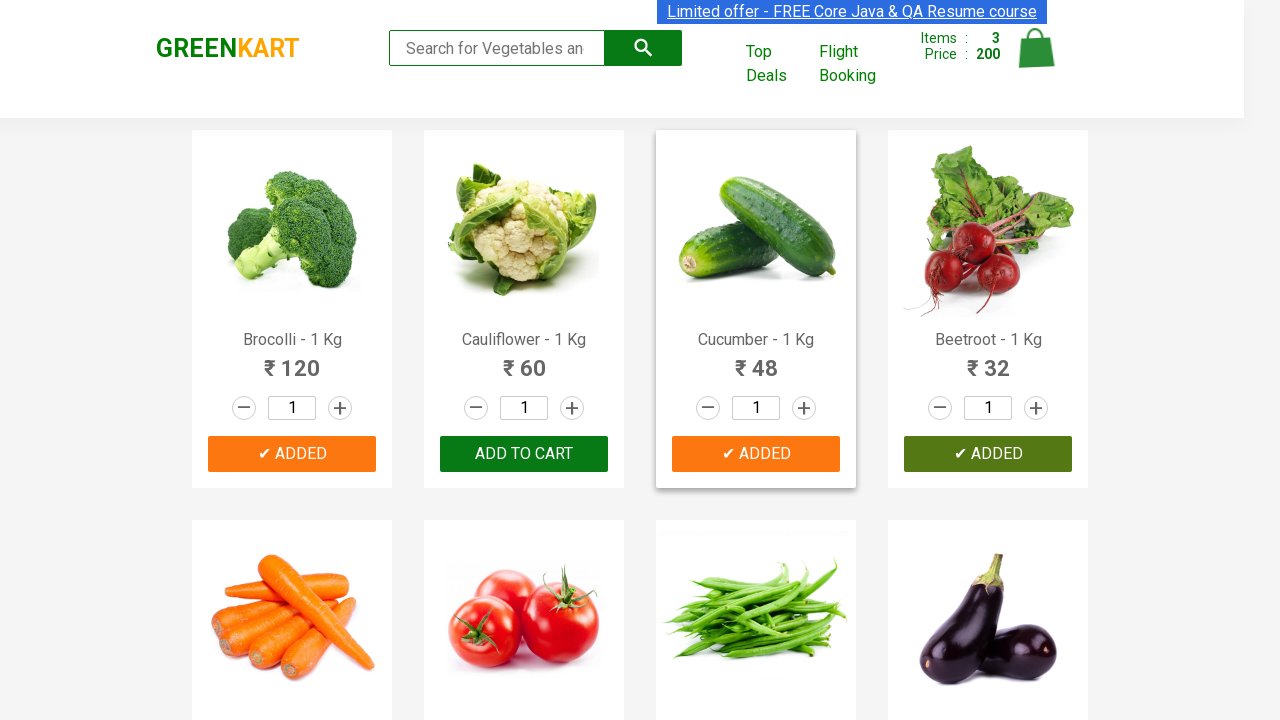

Clicked on cart icon to view cart at (1036, 48) on img[alt='Cart']
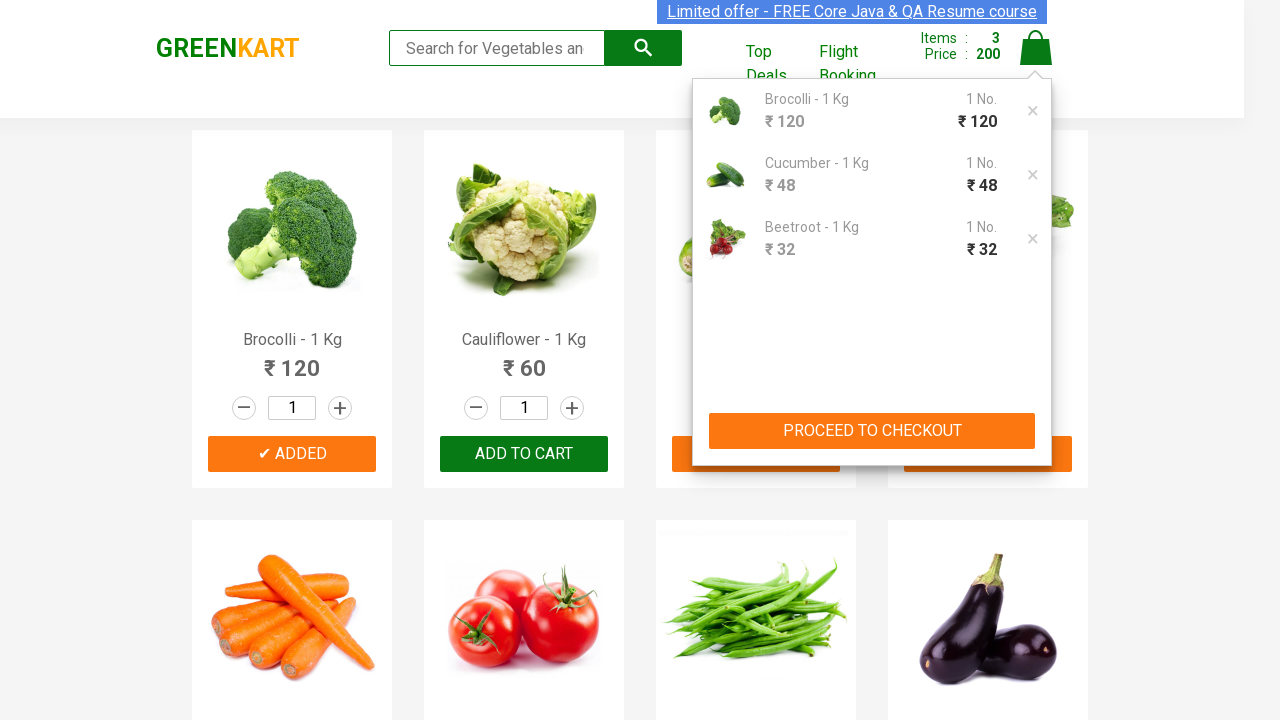

Clicked PROCEED TO CHECKOUT button at (872, 431) on xpath=//button[contains(text(),'PROCEED TO CHECKOUT')]
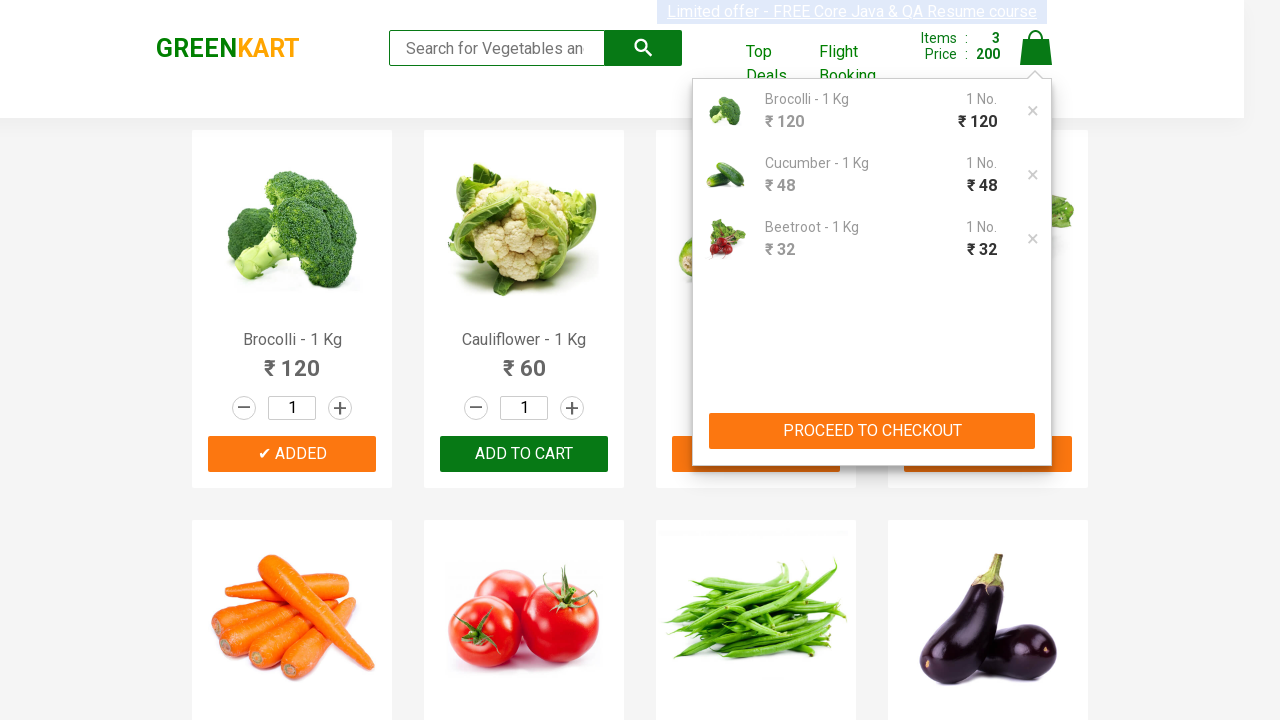

Promo code input field became visible
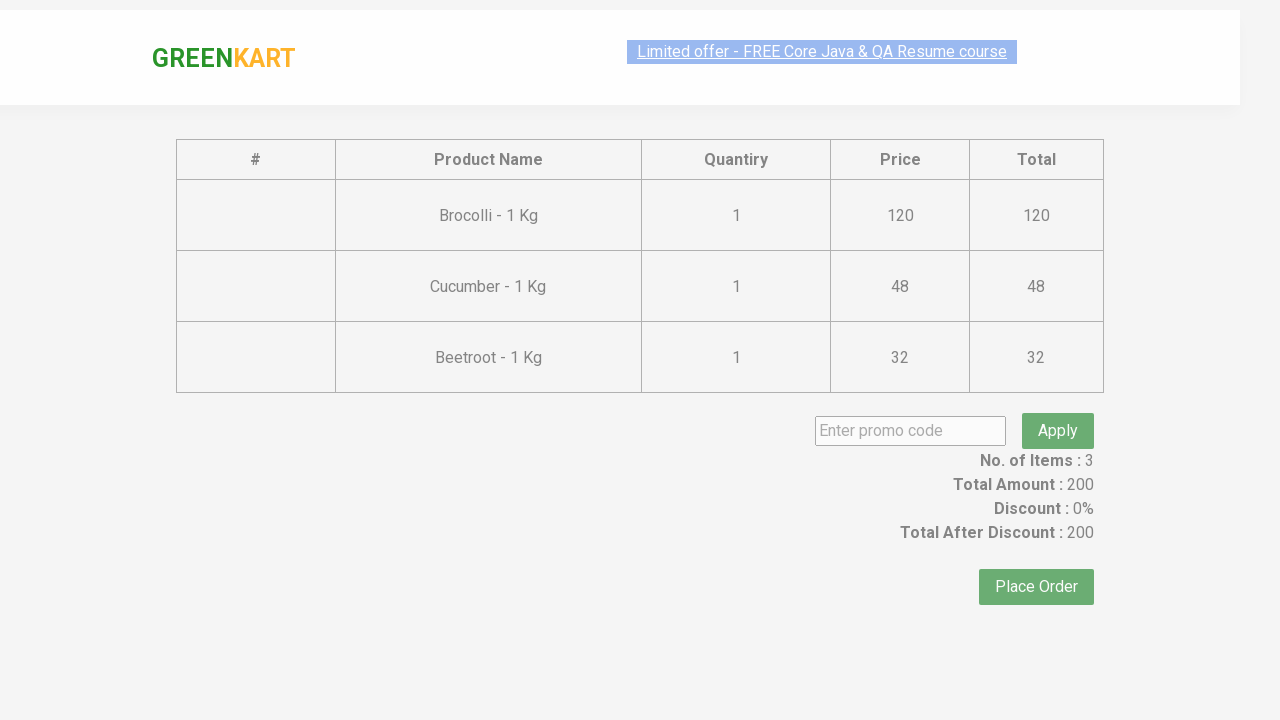

Filled promo code field with 'rahulshettyacademy' on input.promoCode
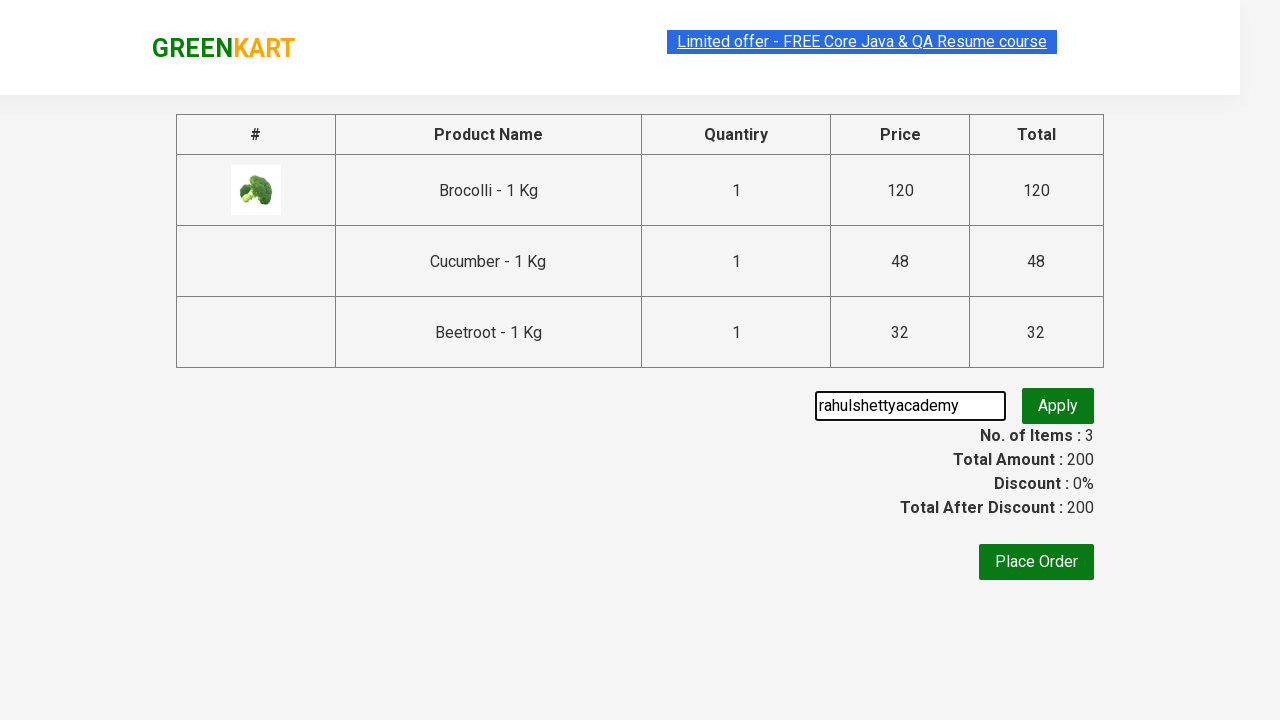

Clicked apply promo button at (1058, 406) on button.promoBtn
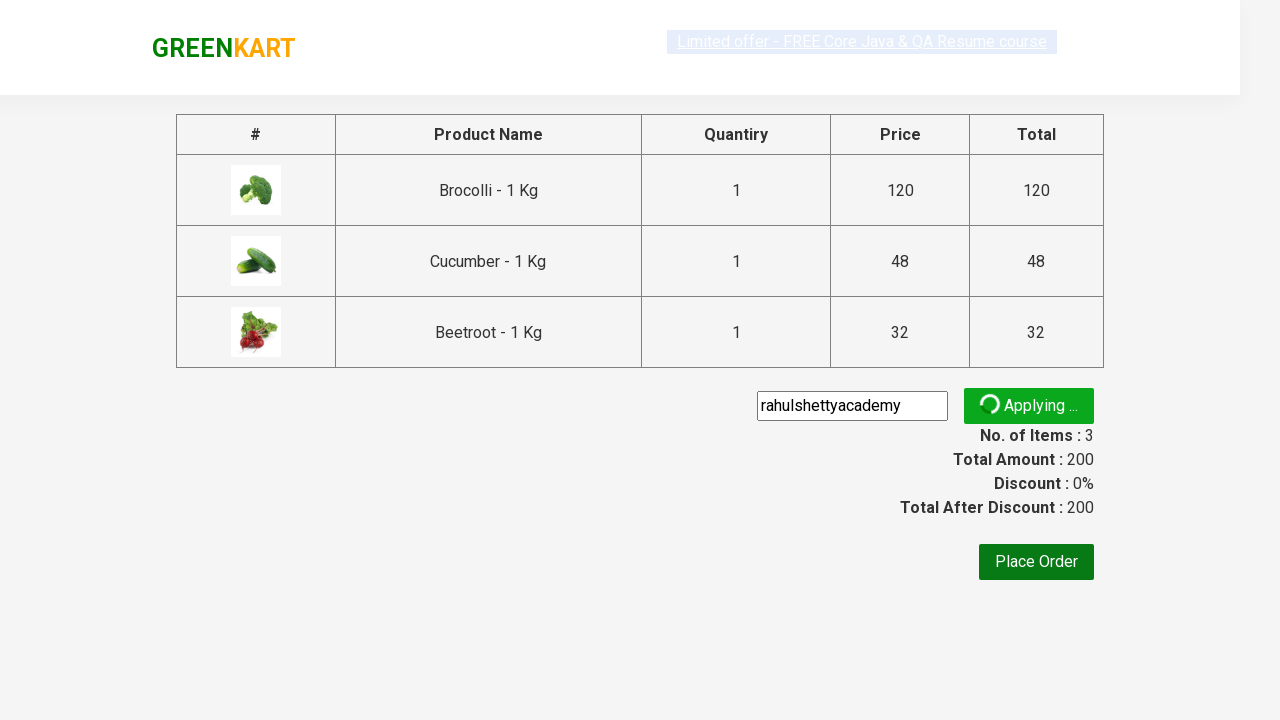

Promo info message appeared
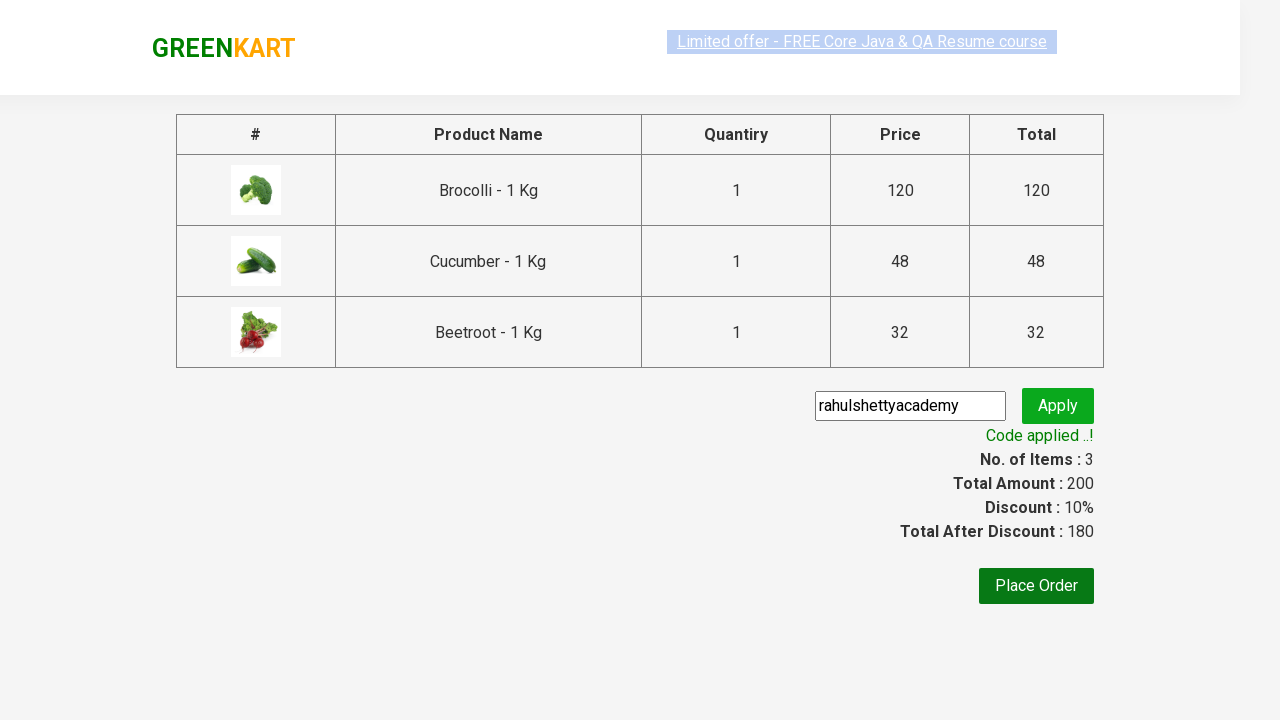

Retrieved promo message: Code applied ..!
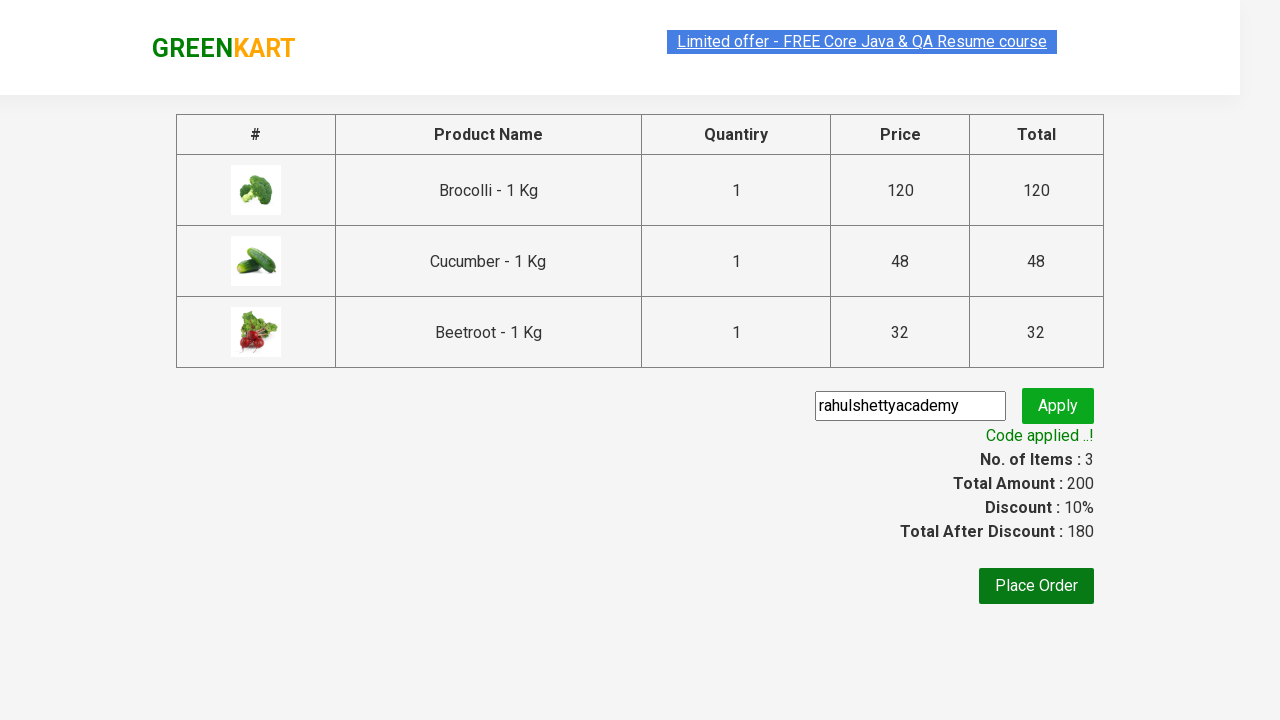

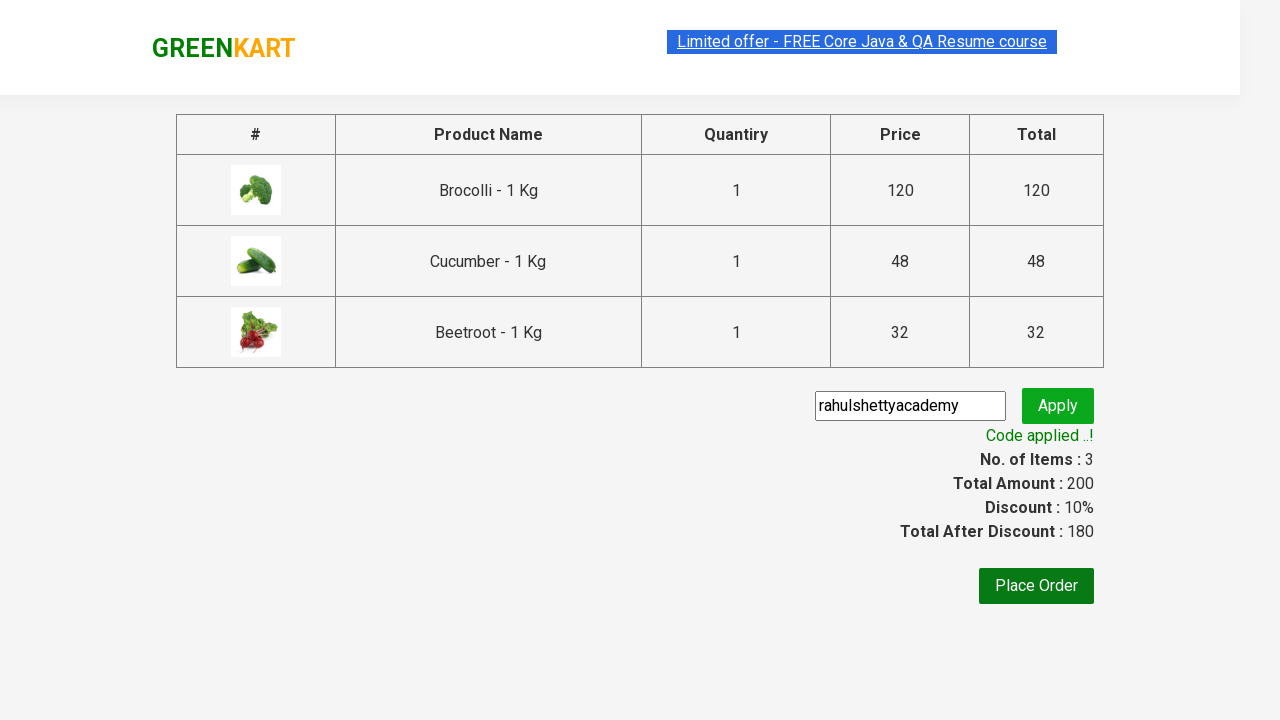